Tests JavaScript alert, confirm, and prompt dialogs on the UI Test Automation Playground site by clicking buttons that trigger different dialog types and handling them appropriately.

Starting URL: http://www.uitestingplayground.com/

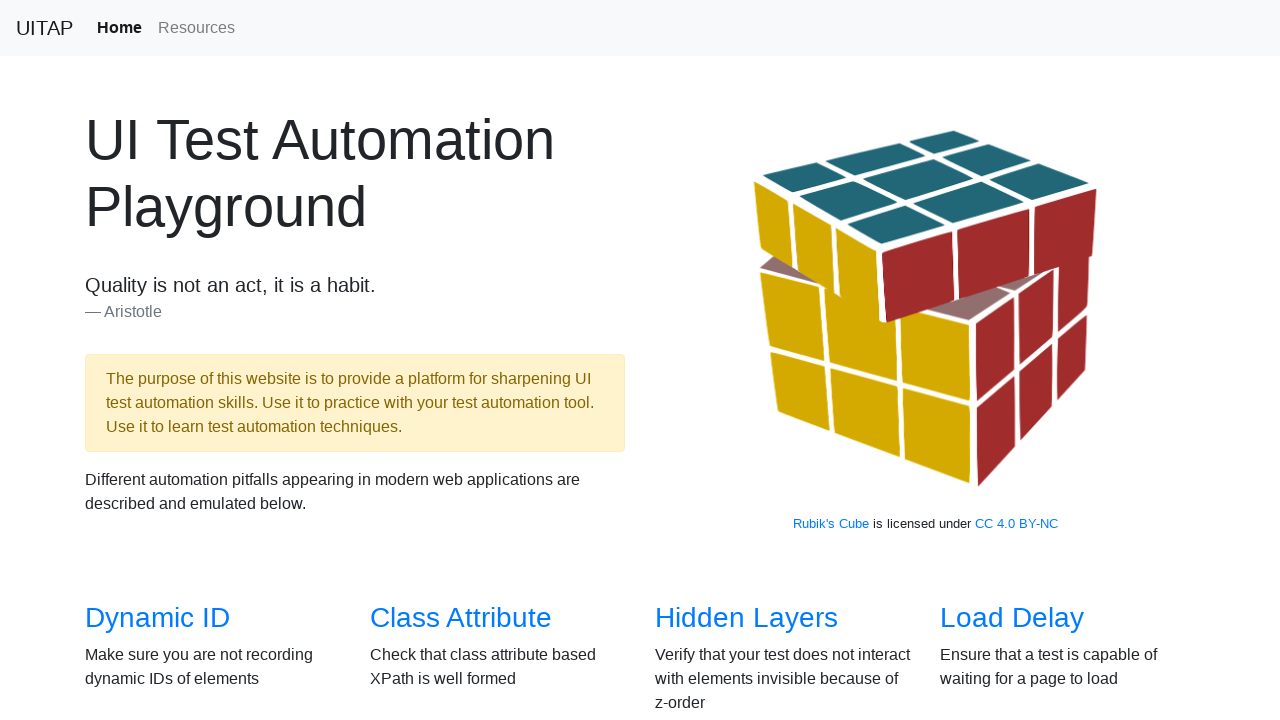

Clicked on Alerts link in navigation at (691, 386) on internal:role=link[name="Alerts"s]
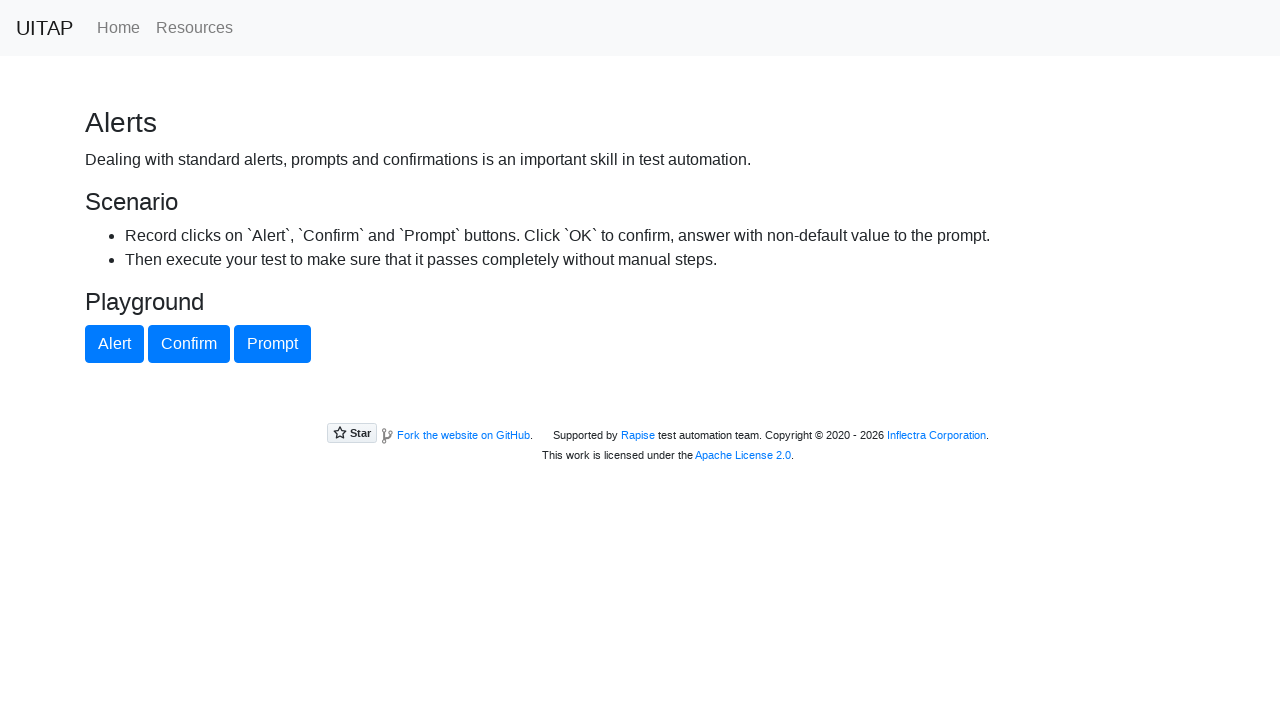

Alerts page loaded and DOM content ready
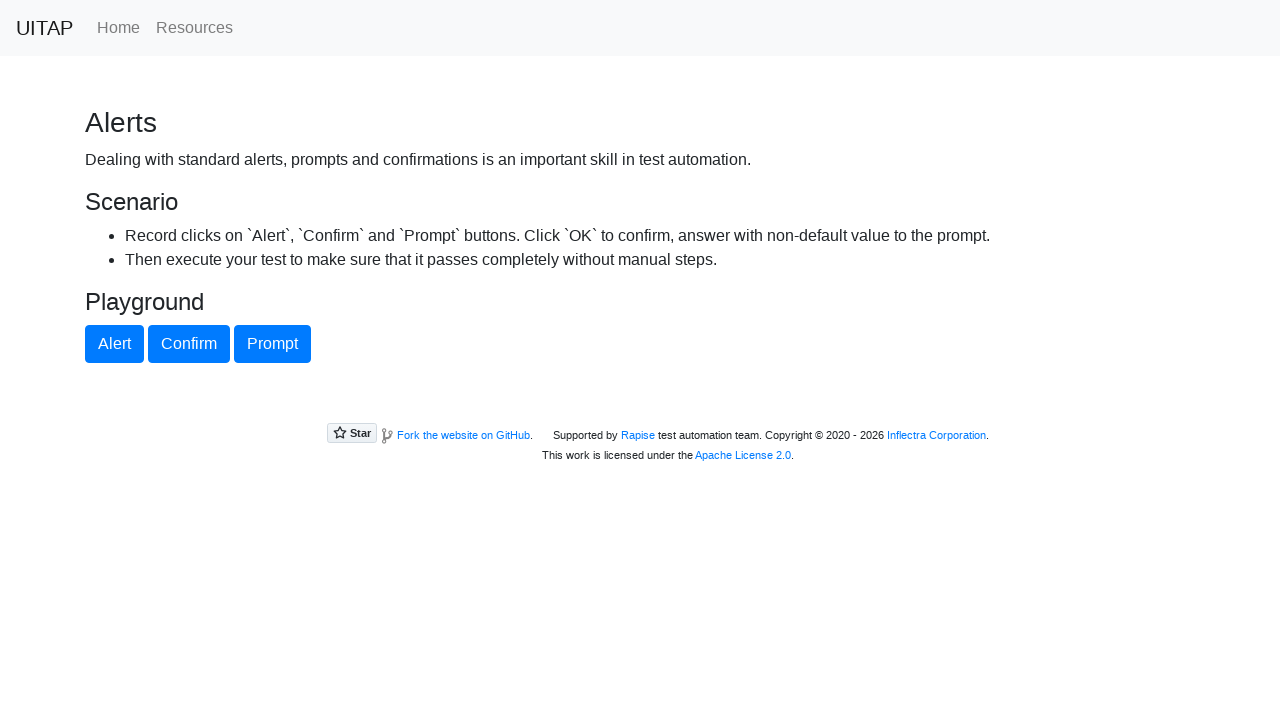

Clicked Alert button and accepted alert dialog at (114, 344) on internal:role=button[name="Alert"i]
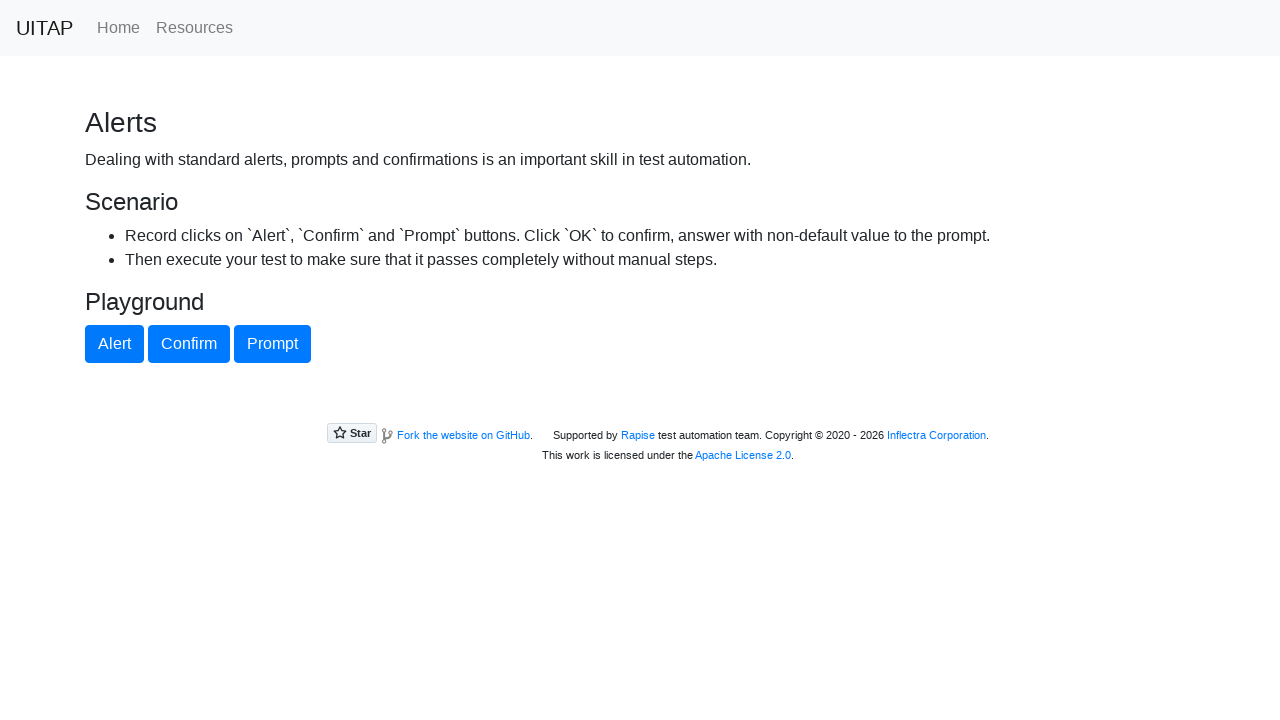

Clicked Confirm button and accepted confirm dialog at (189, 344) on internal:role=button[name="Confirm"i]
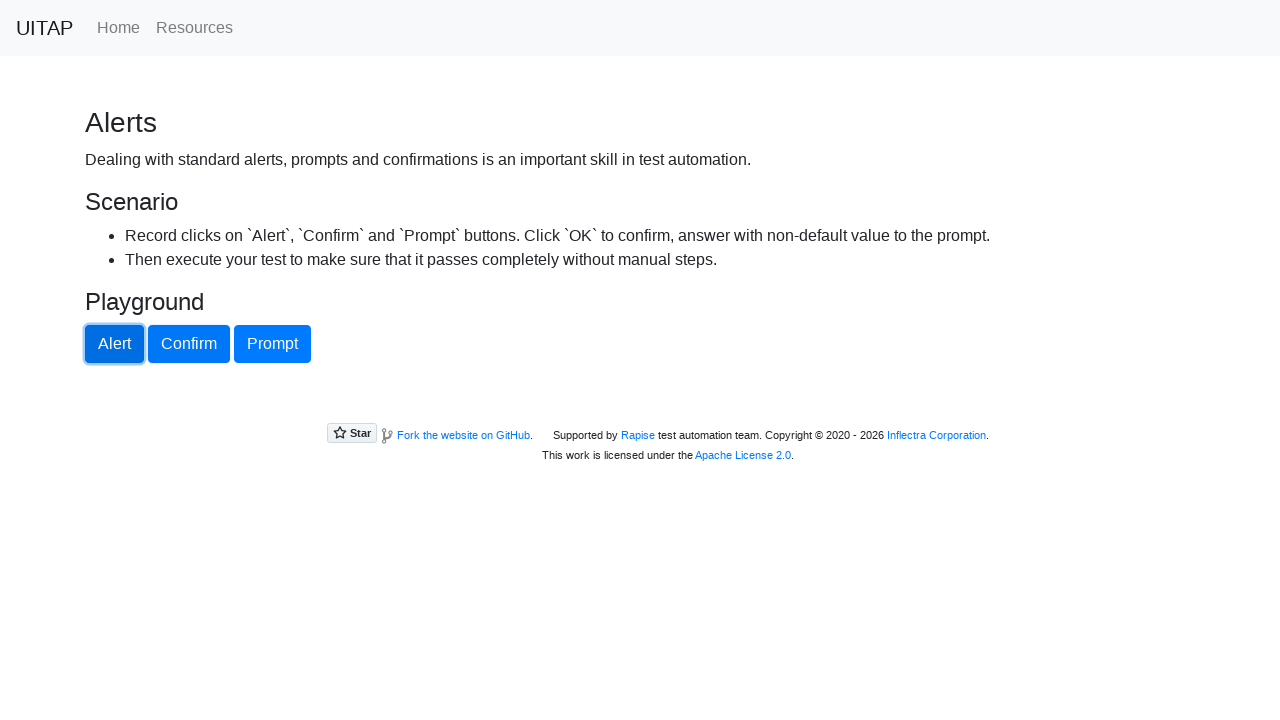

Clicked Prompt button and accepted prompt dialog with input 'dogs' at (272, 344) on internal:role=button[name="Prompt"i]
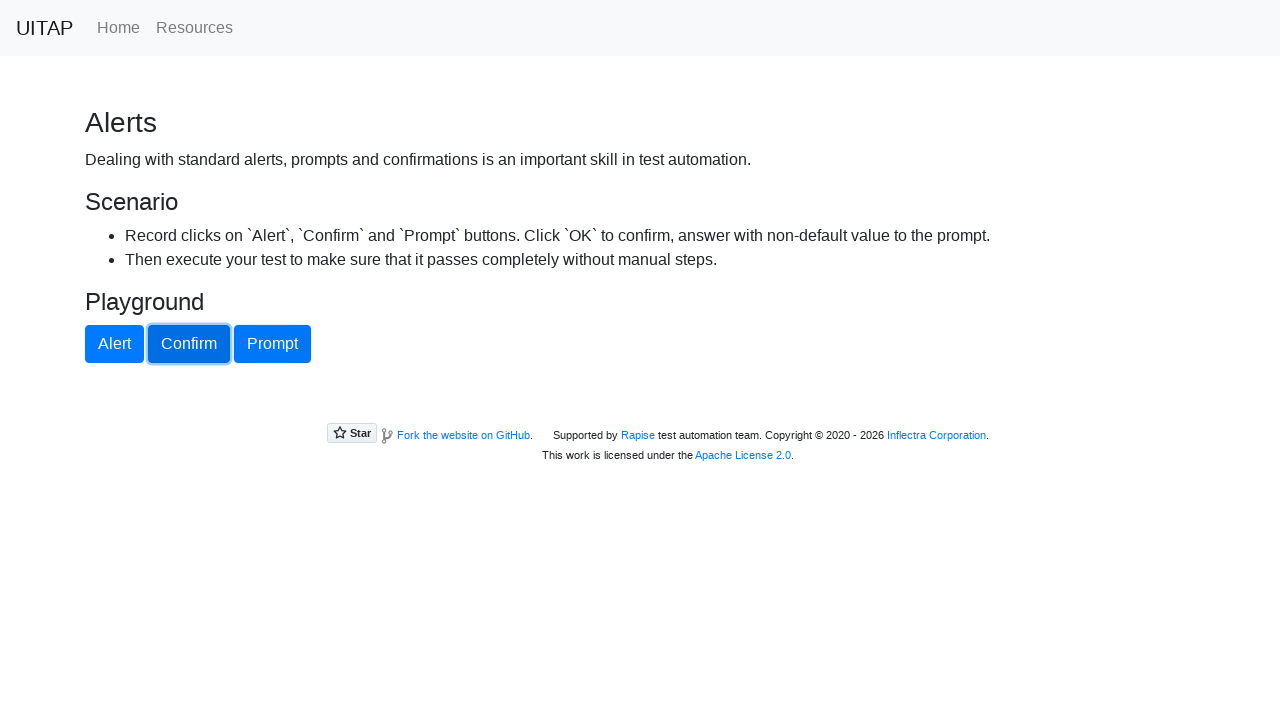

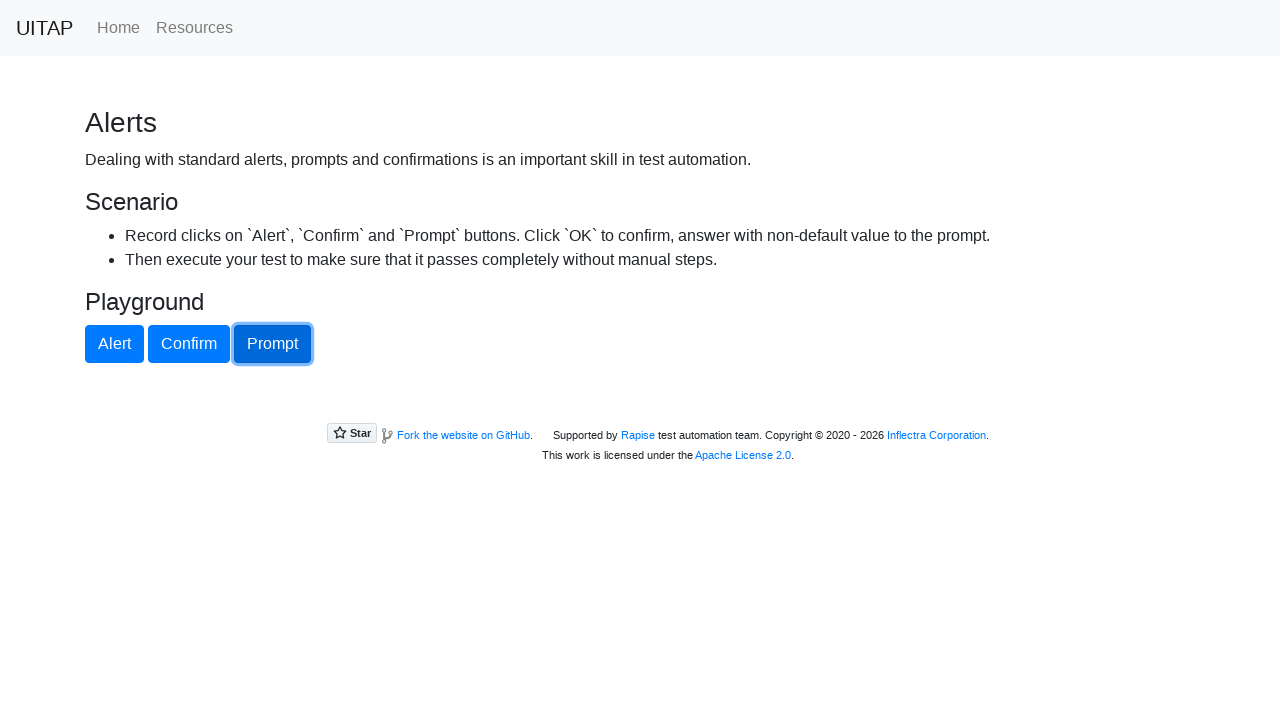